Tests window handling functionality by clicking a link that opens a new window, switching to the new window to verify its content, then switching back to the original window to verify it's still accessible.

Starting URL: https://the-internet.herokuapp.com/windows

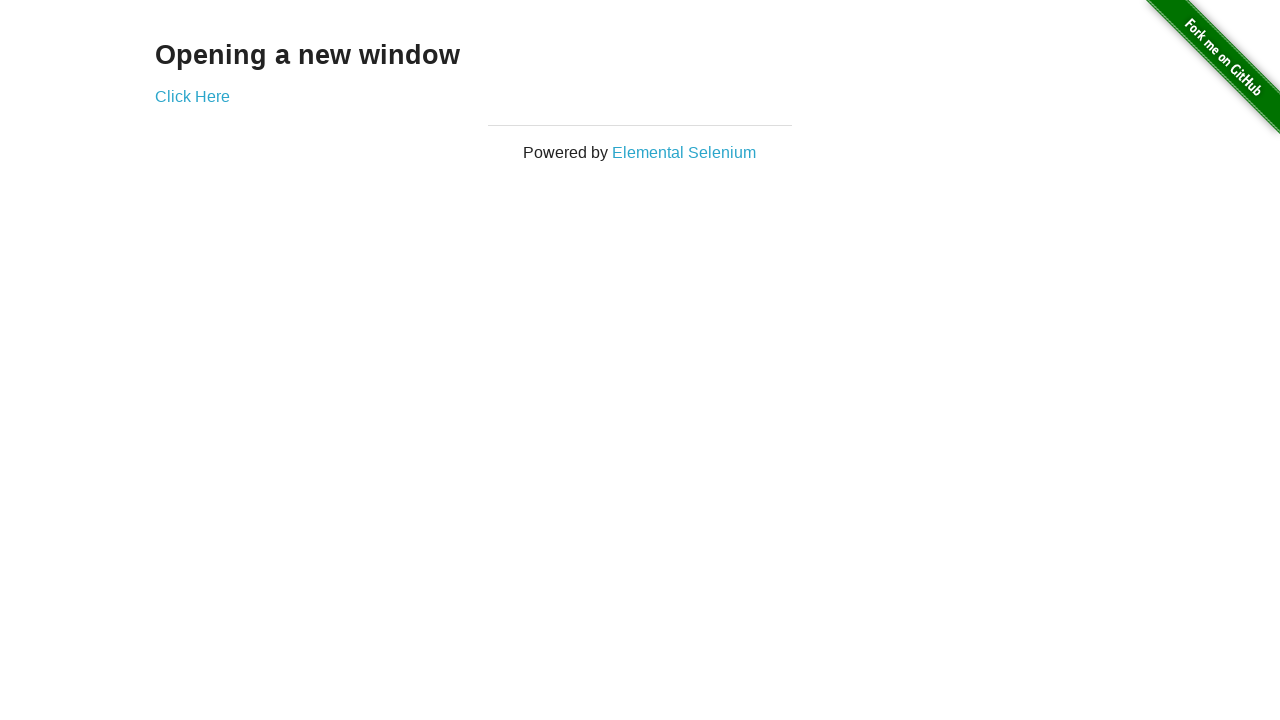

Waited for 'Opening a new window' heading to load
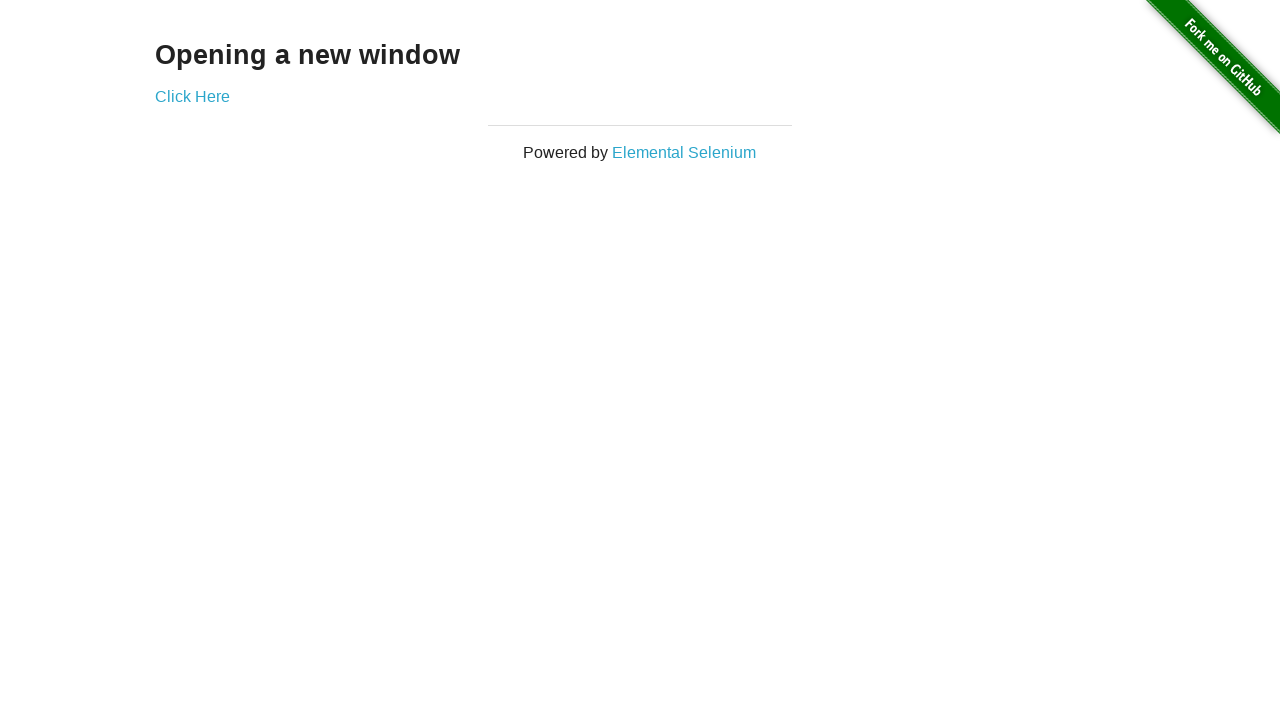

Verified original page title is 'The Internet'
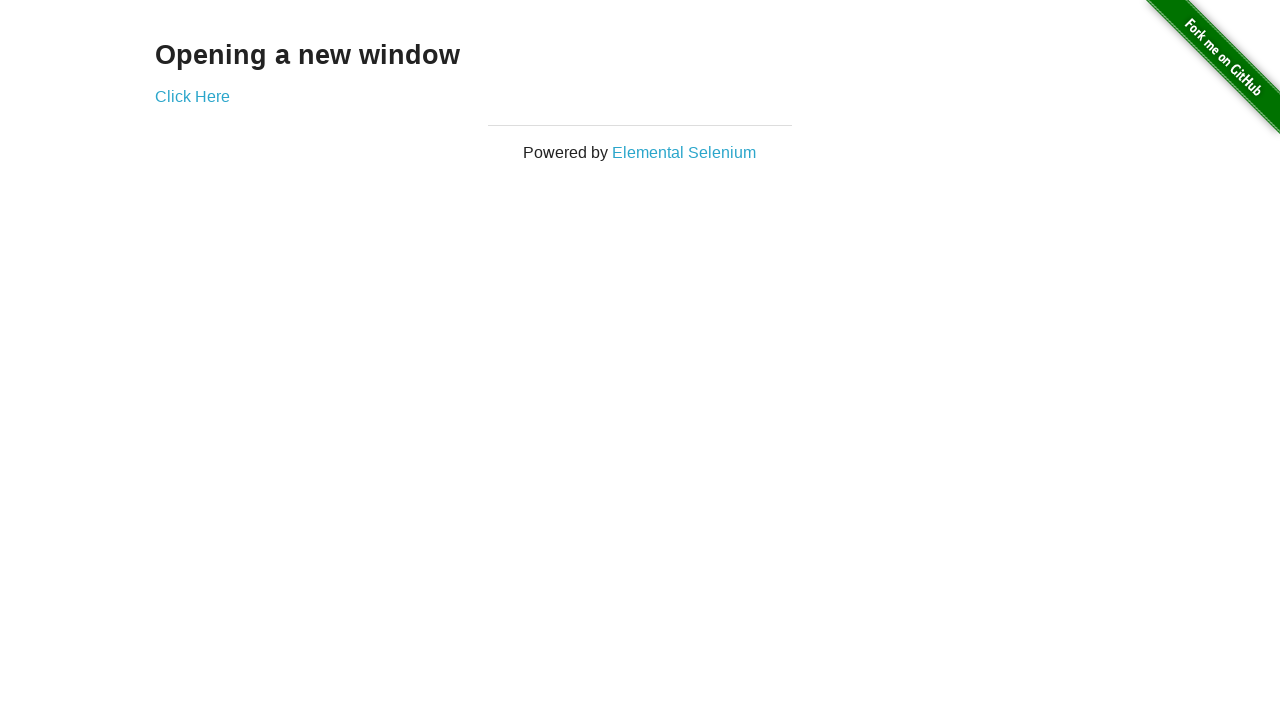

Clicked 'Click Here' link to open new window at (192, 96) on text=Click Here
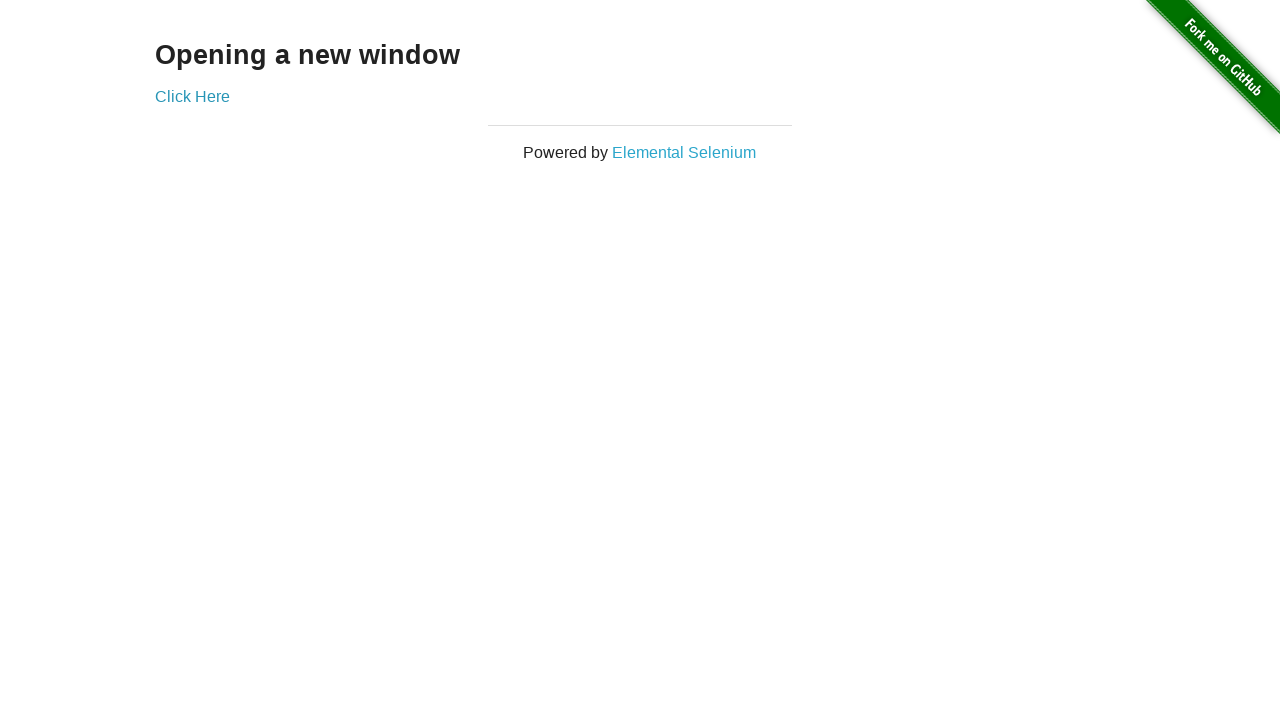

Captured new window/page object
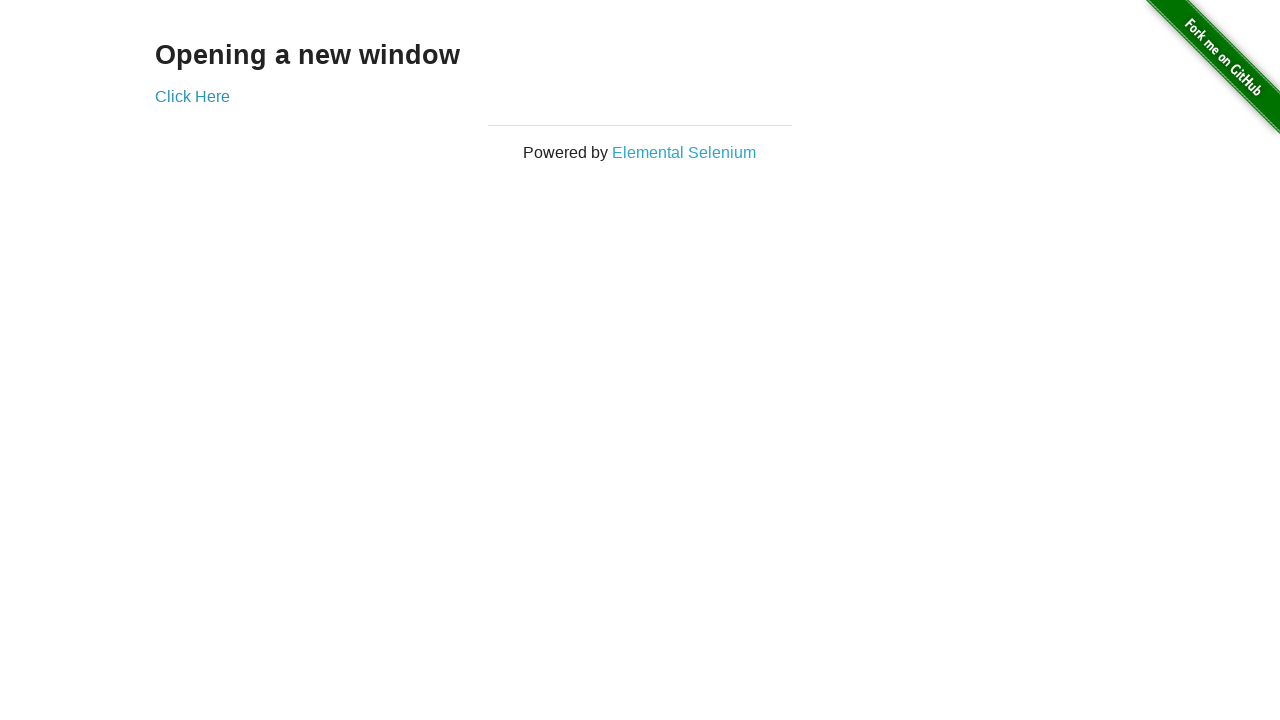

Waited for new window to fully load
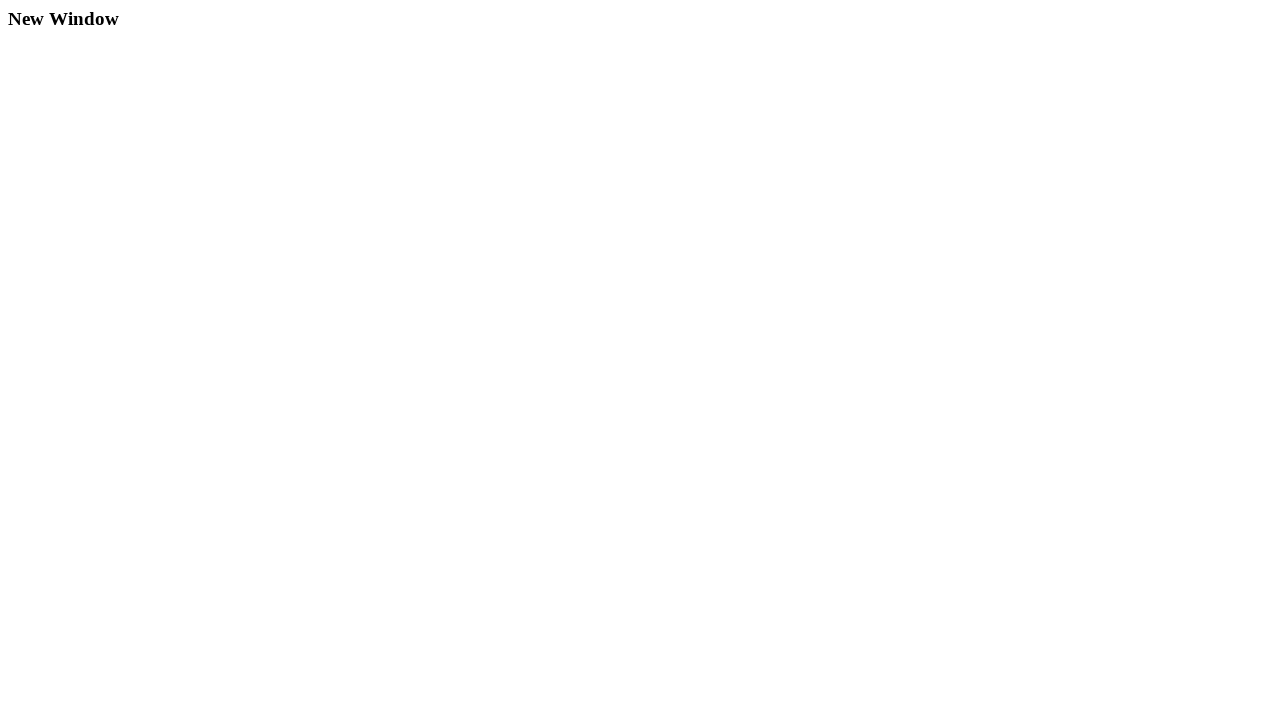

Verified new window title is 'New Window'
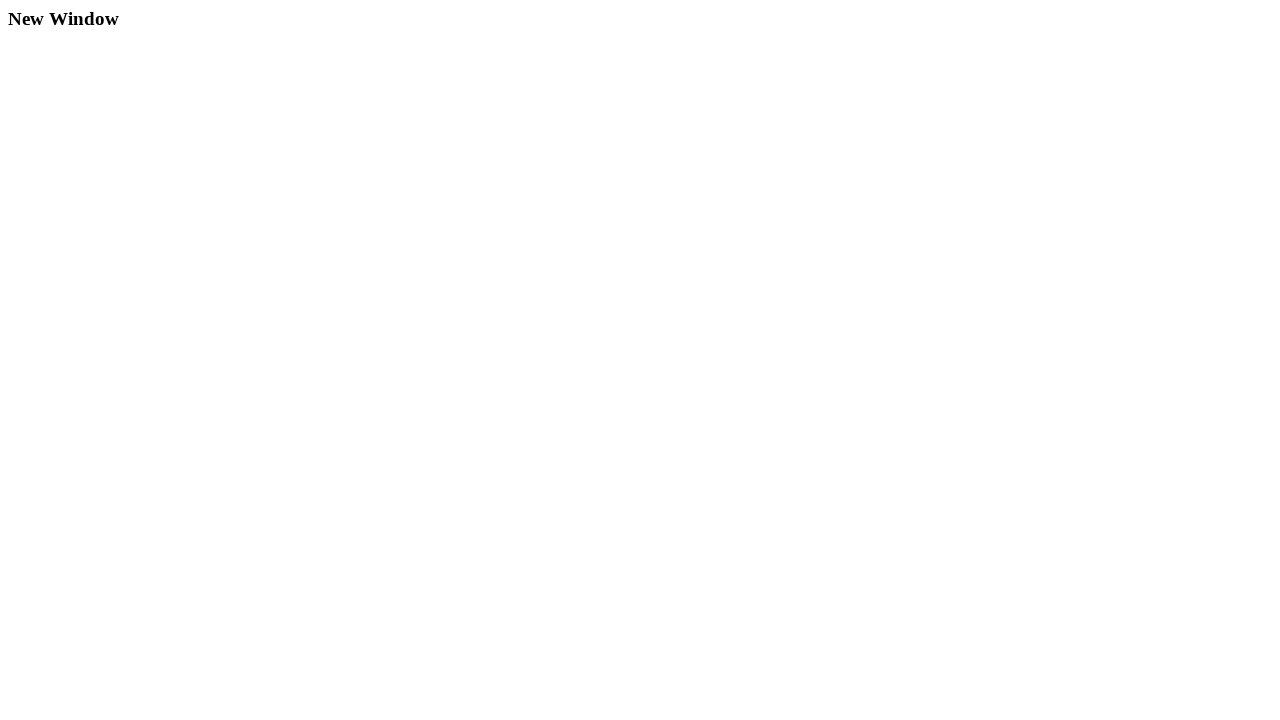

Verified 'New Window' heading is present in new window
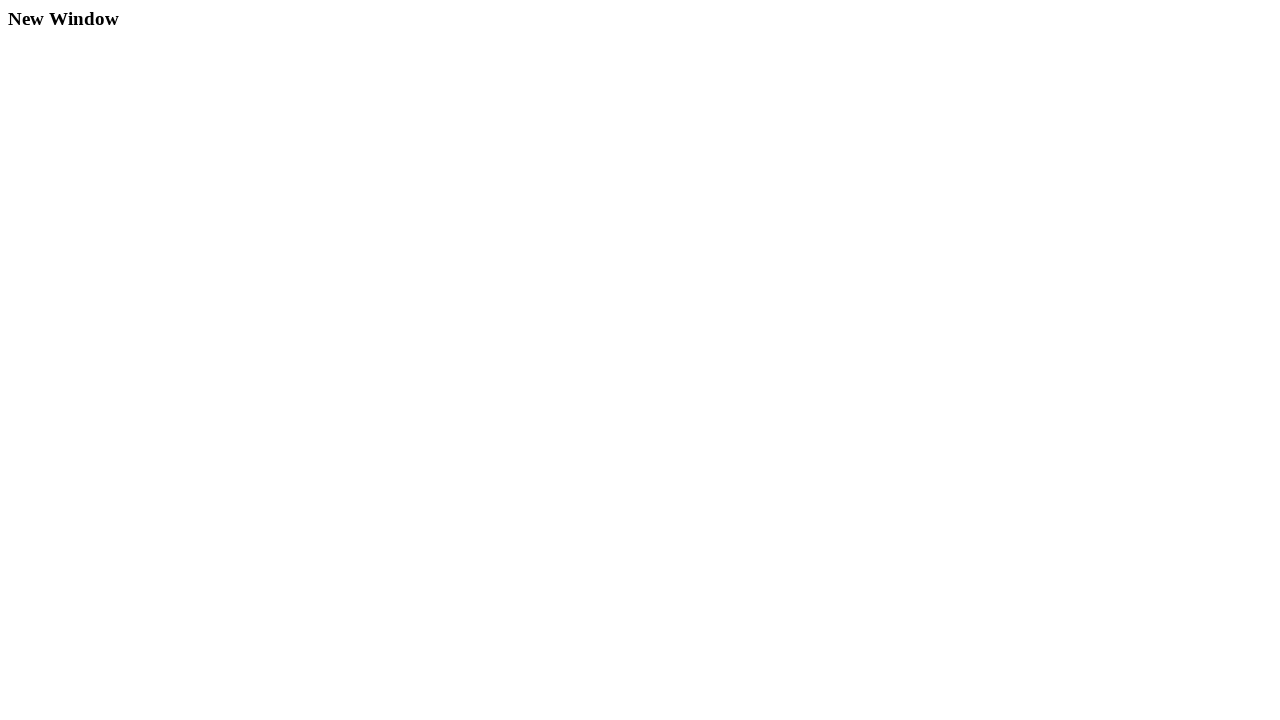

Switched back to original window
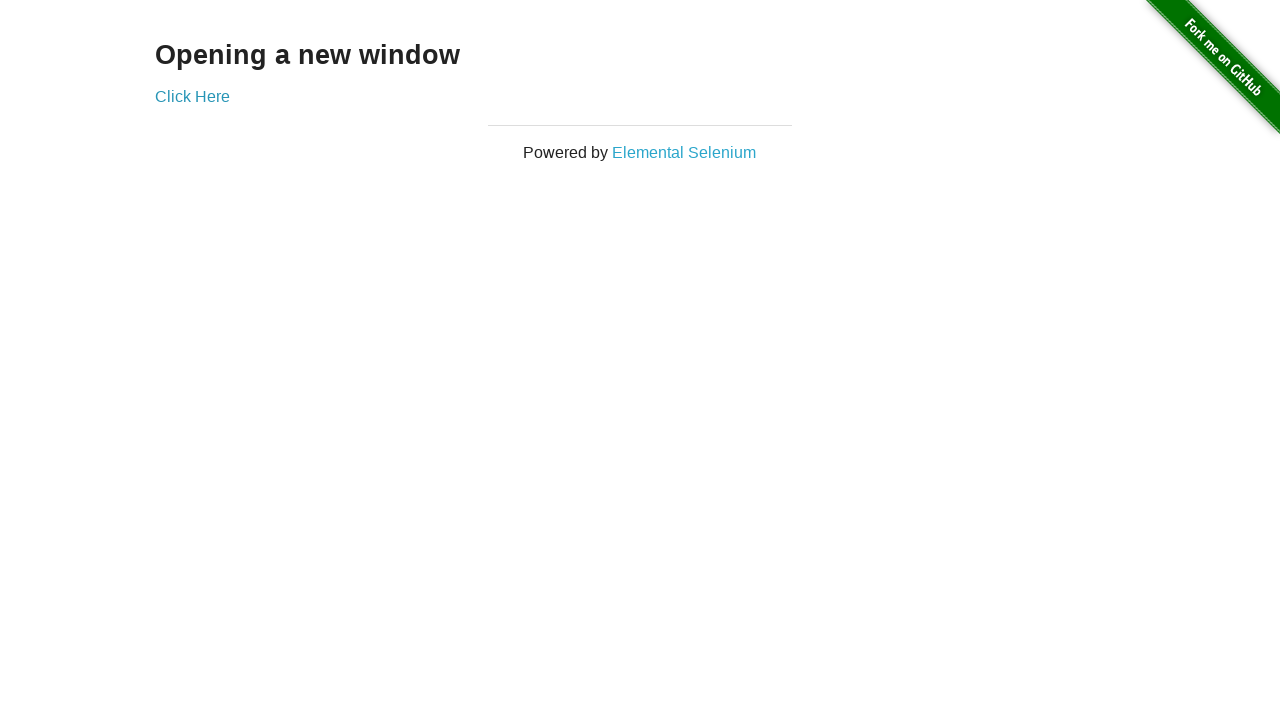

Verified original window still has title 'The Internet'
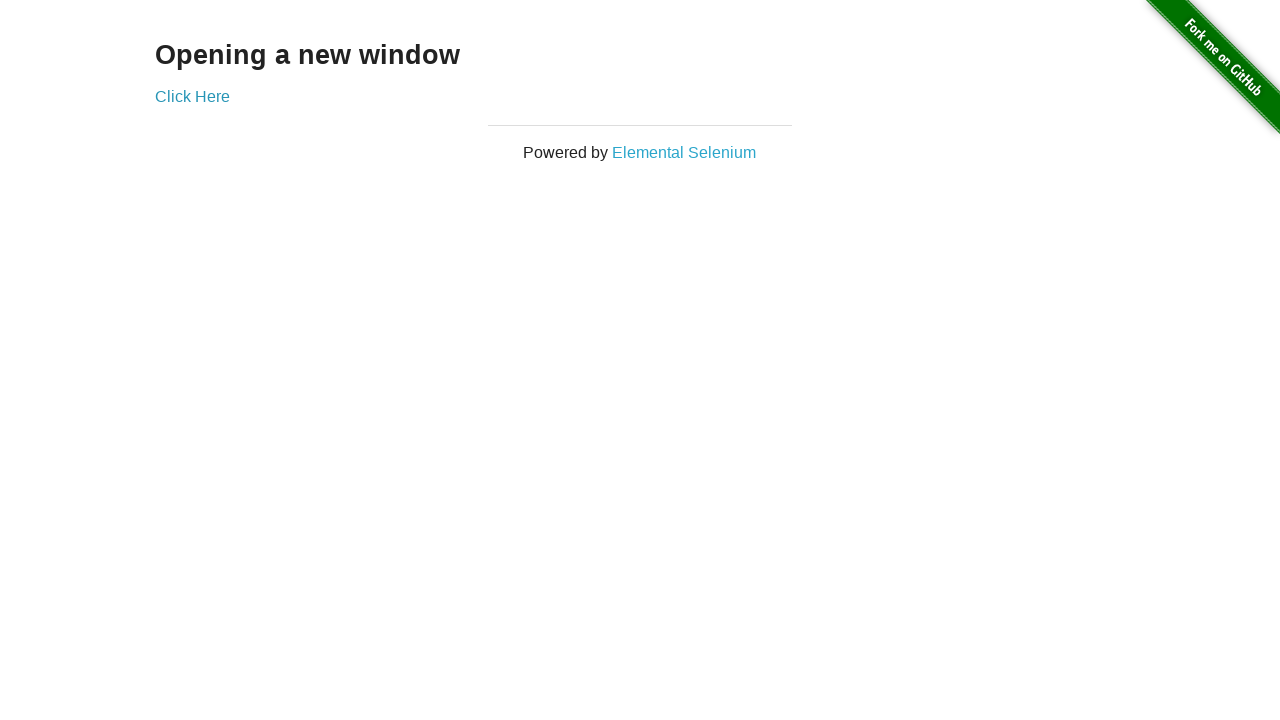

Switched back to new window
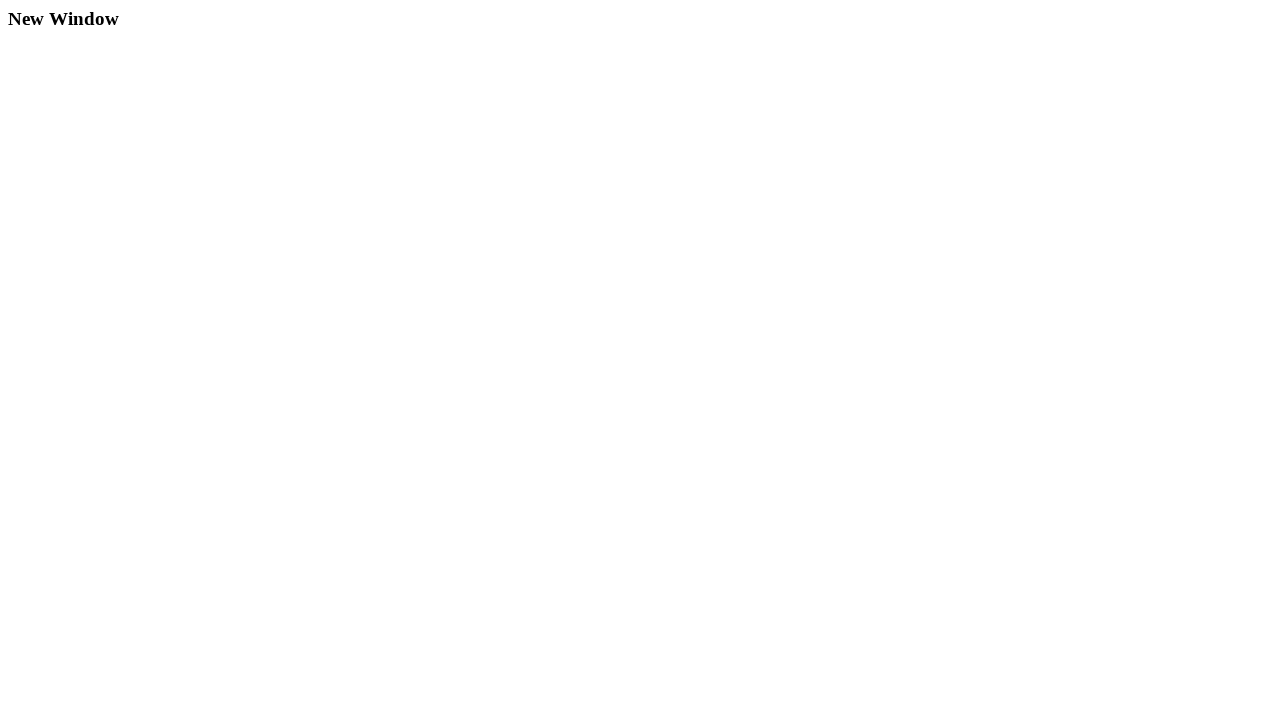

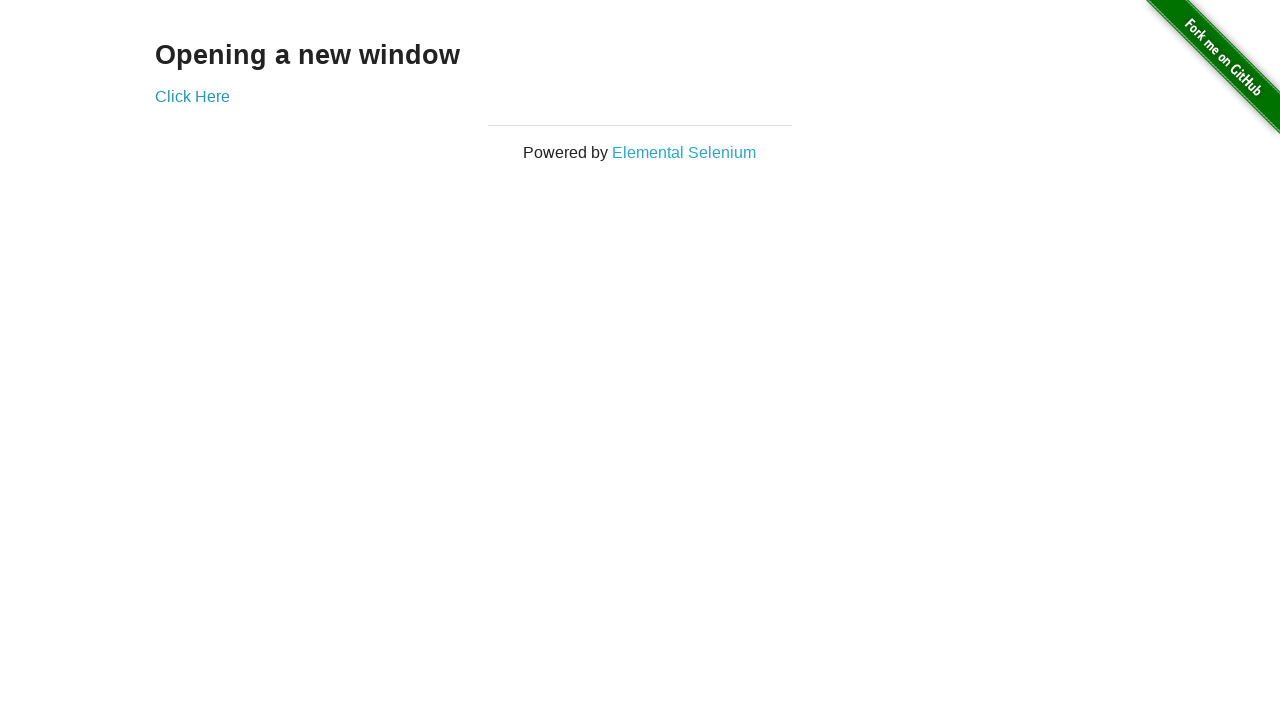